Tests date picker functionality by opening a calendar widget and selecting a specific date (March 22, 1917) using year dropdown, month dropdown, and day selection.

Starting URL: https://demoqa.com/automation-practice-form

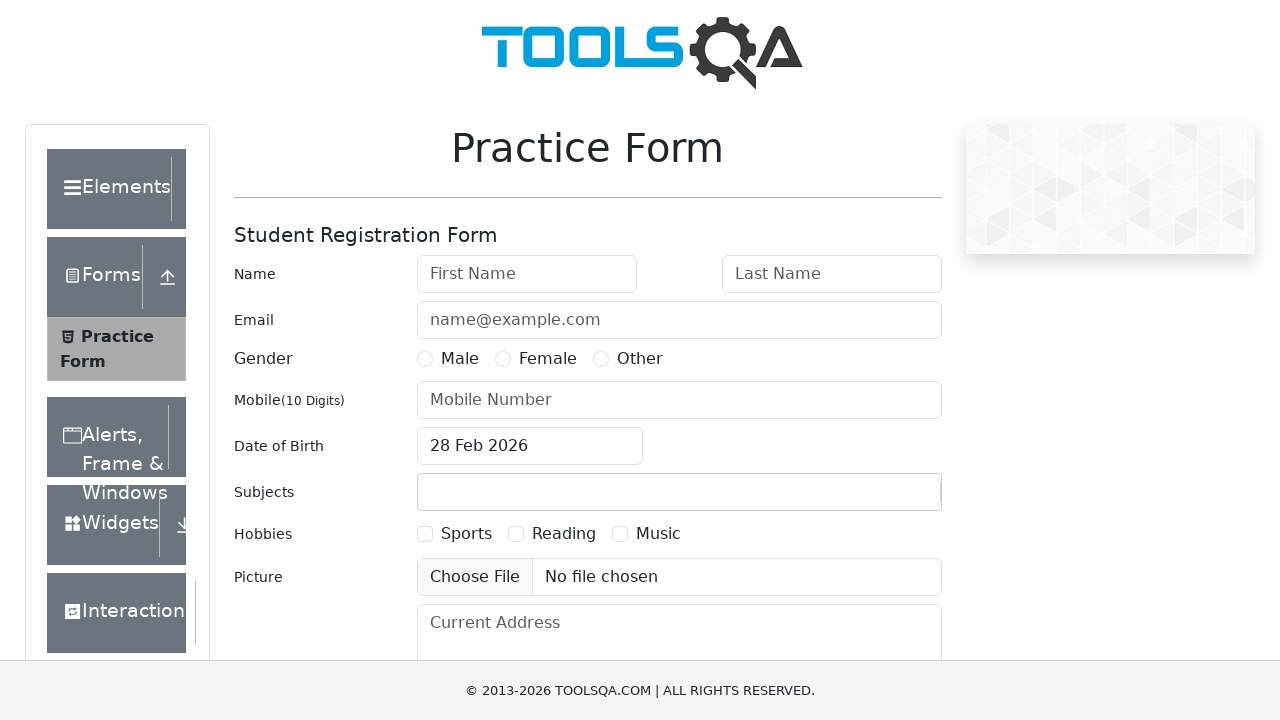

Clicked on date of birth field to open calendar widget at (588, 446) on [id*='dateOfBirth']
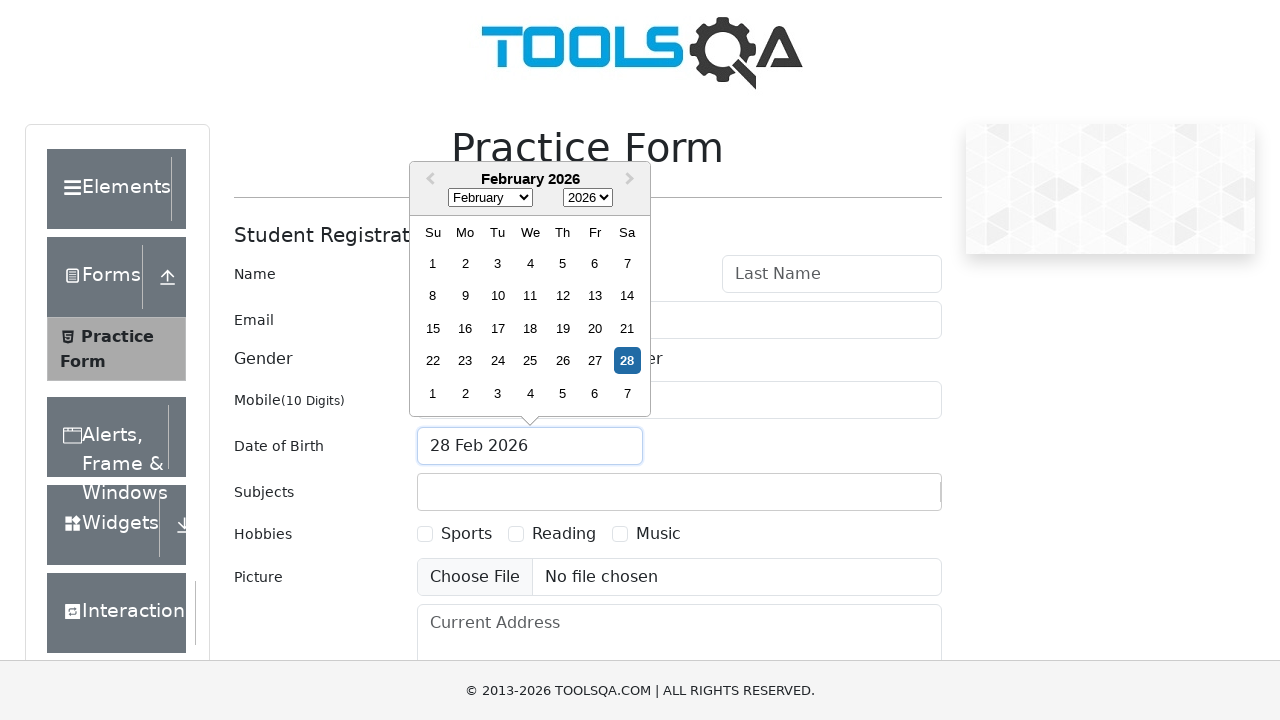

Selected year 1917 from year dropdown on .react-datepicker__year-select
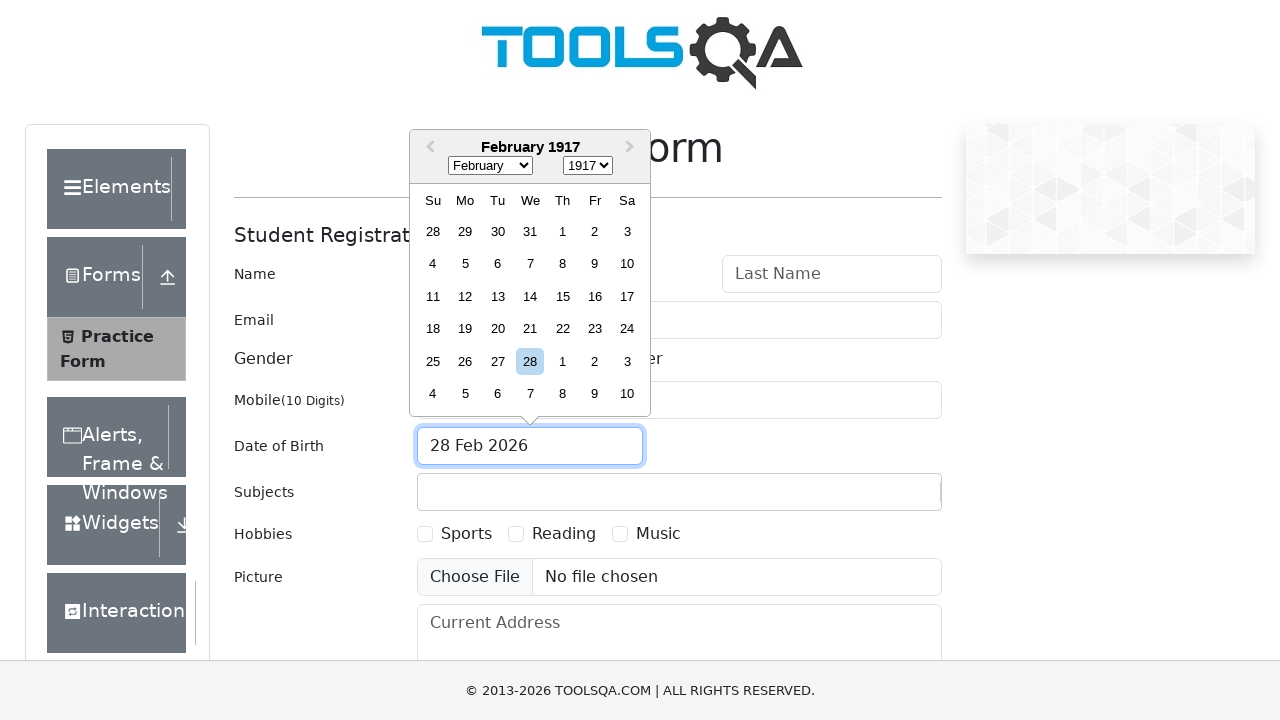

Selected March from month dropdown on .react-datepicker__month-select
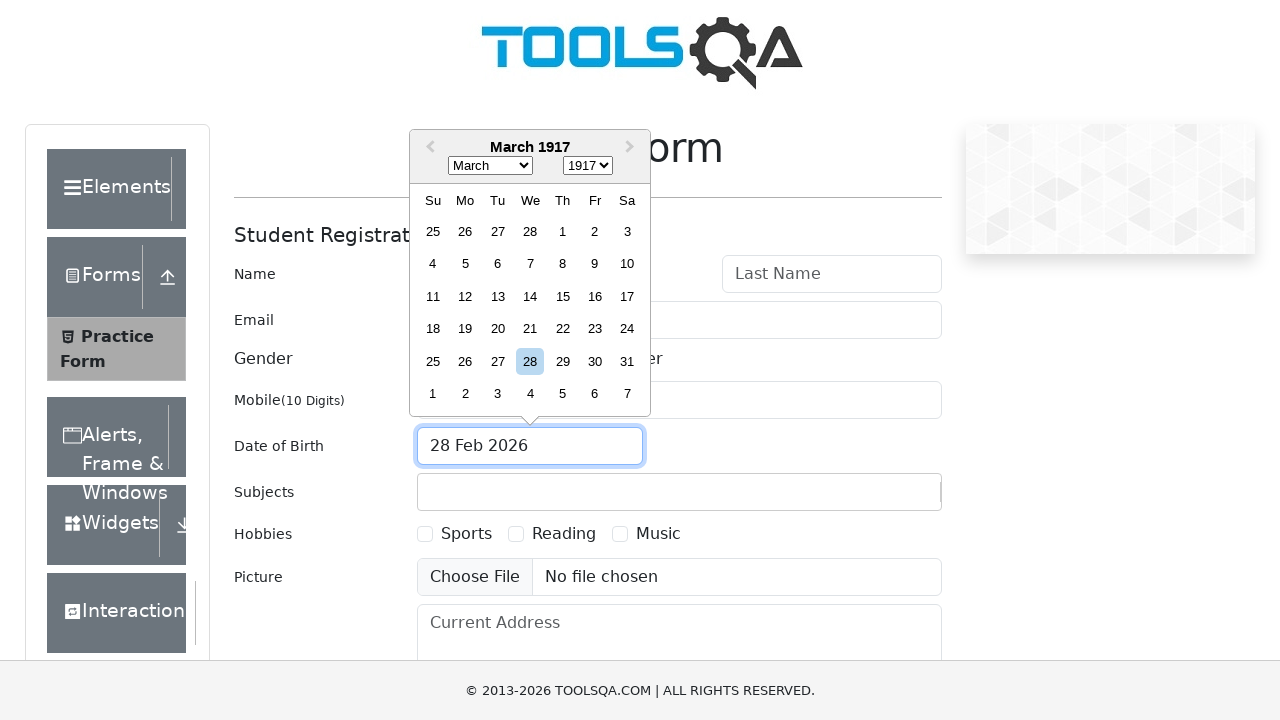

Clicked on day 22 to select March 22, 1917 at (562, 329) on .react-datepicker__day--022:not(.react-datepicker__day--outside-month)
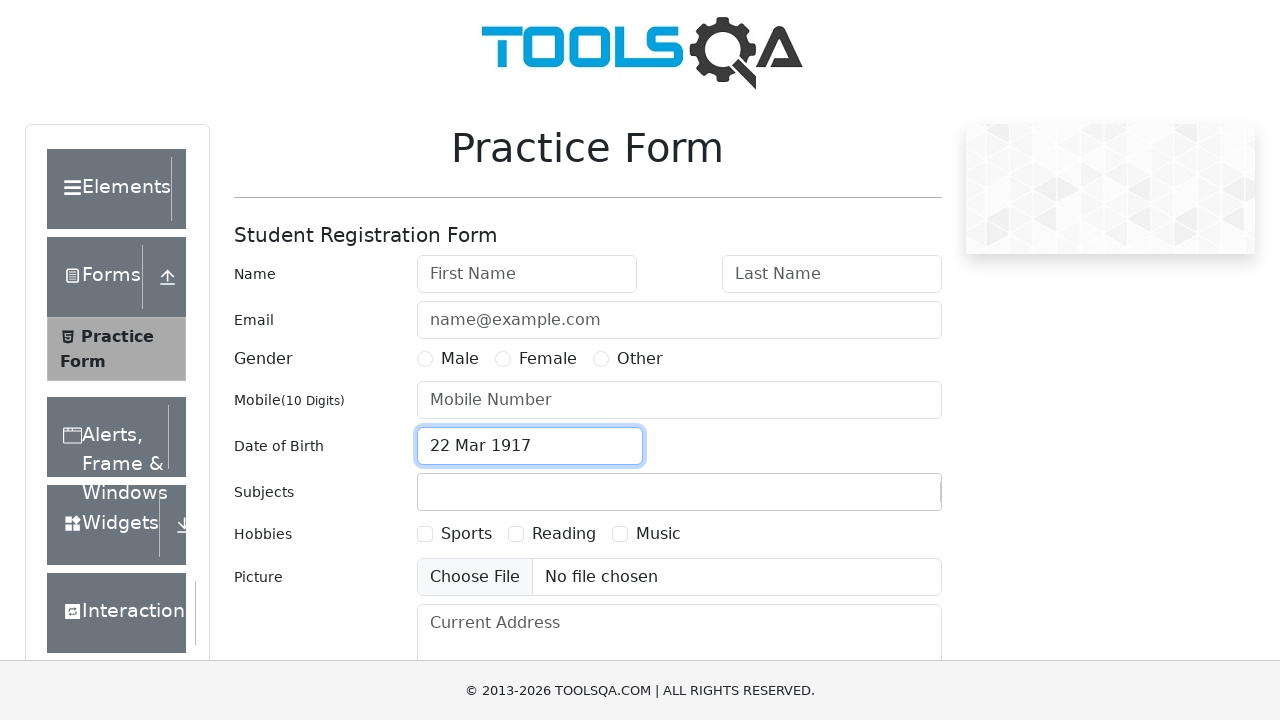

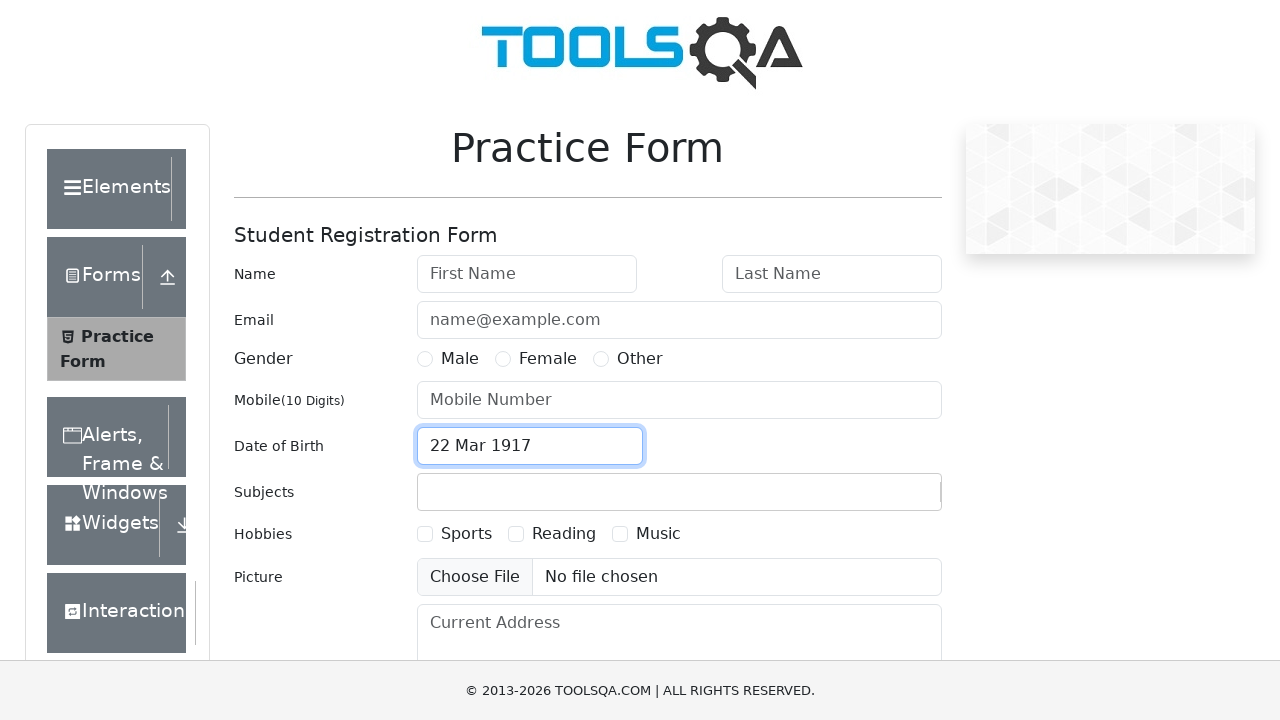